Navigates to the Organizations page and verifies that the organizations section is displayed

Starting URL: https://famcare.app

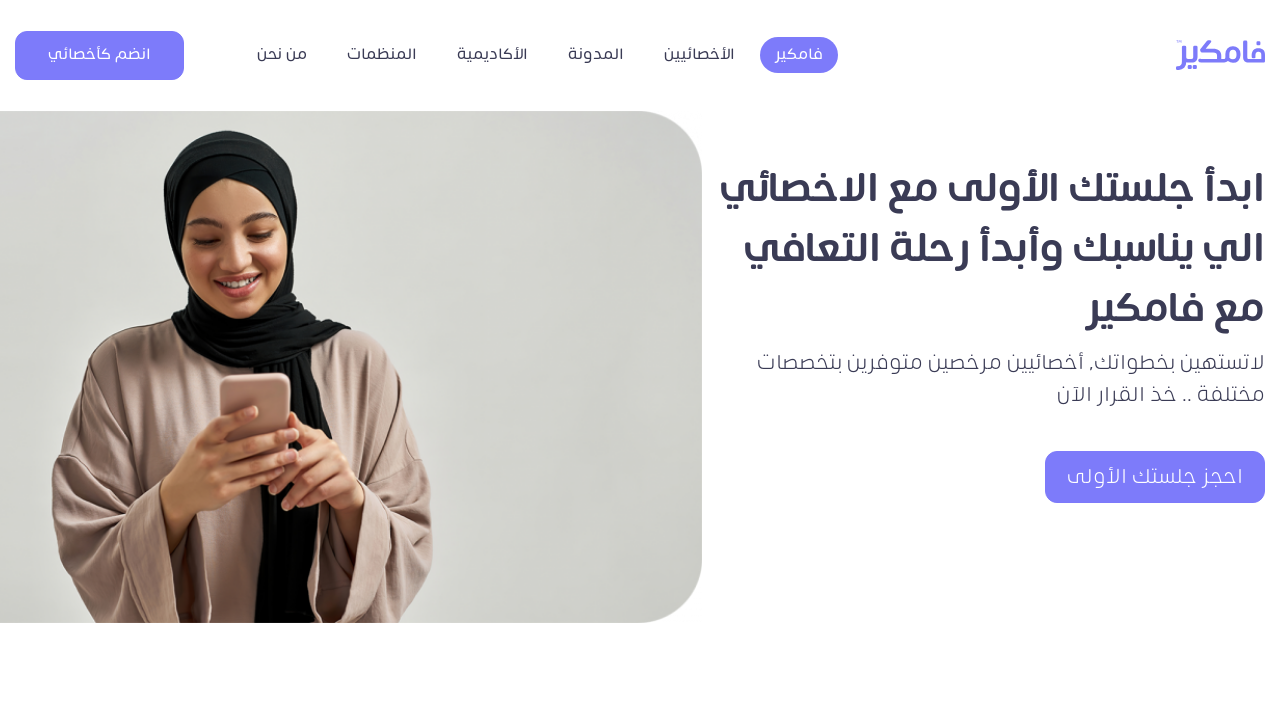

Clicked Organizations button in navbar at (382, 55) on xpath=//*[@title = 'المنظمات']
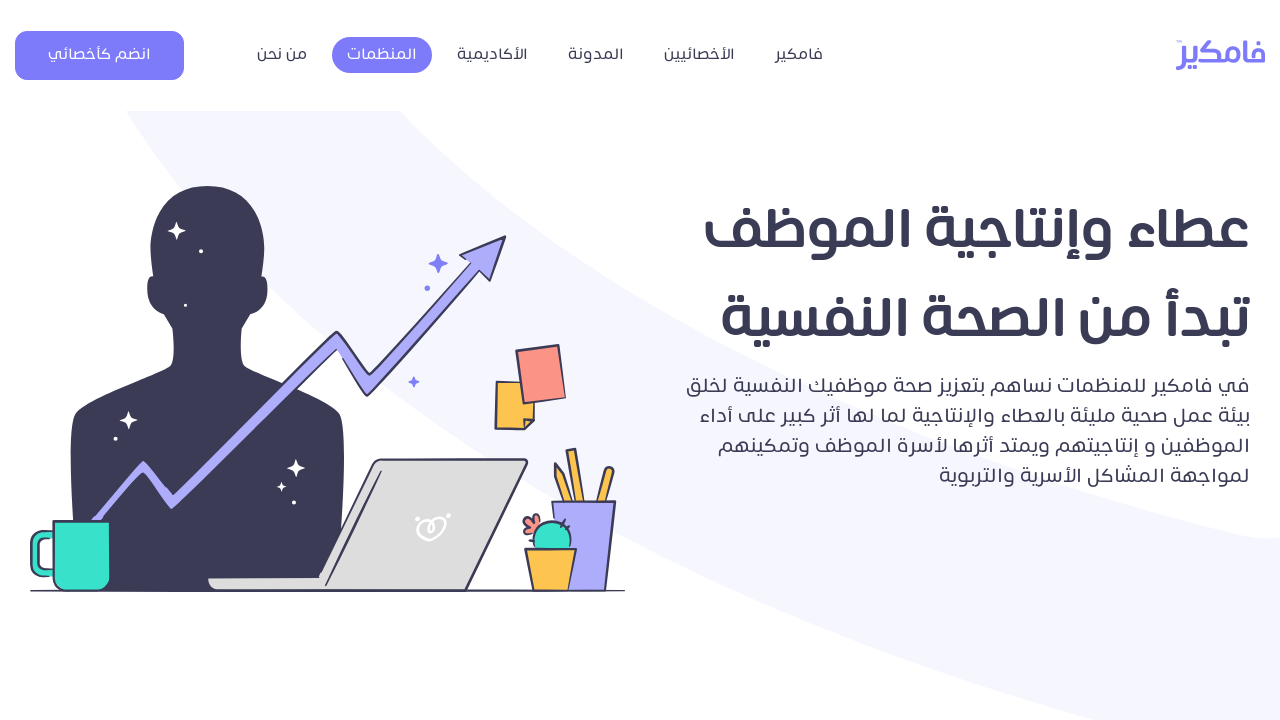

Organizations section loaded and is visible
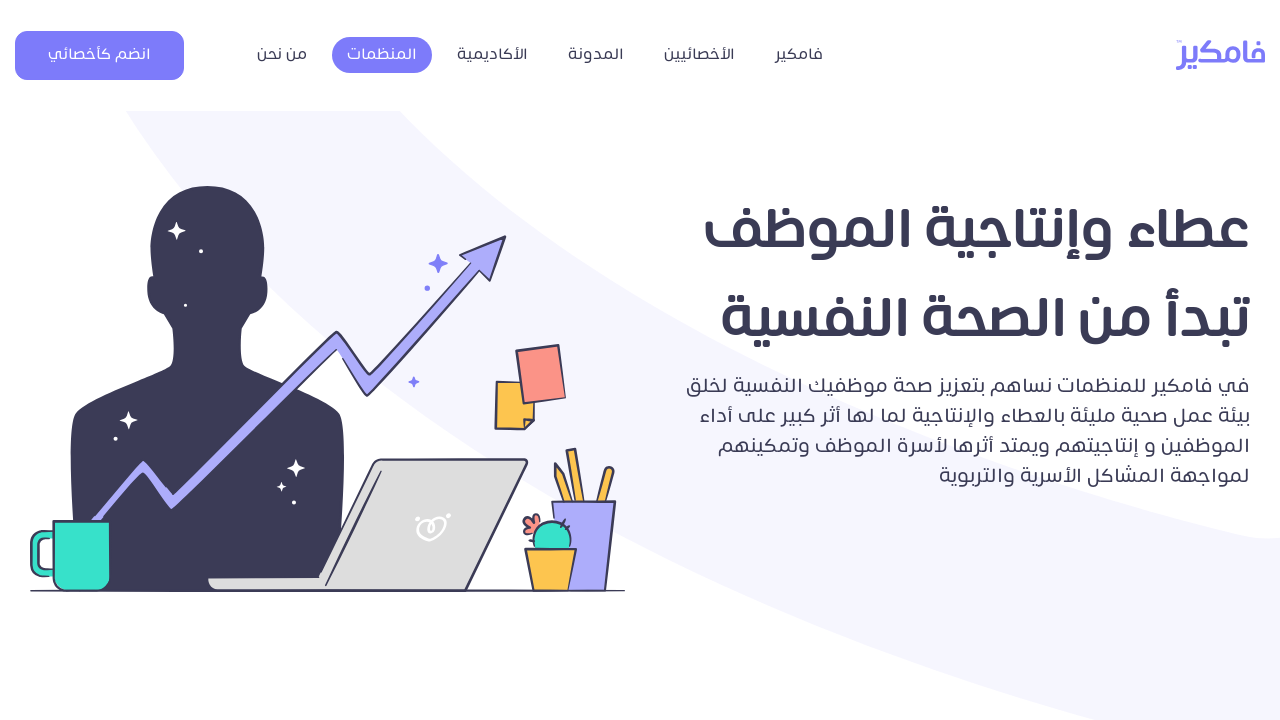

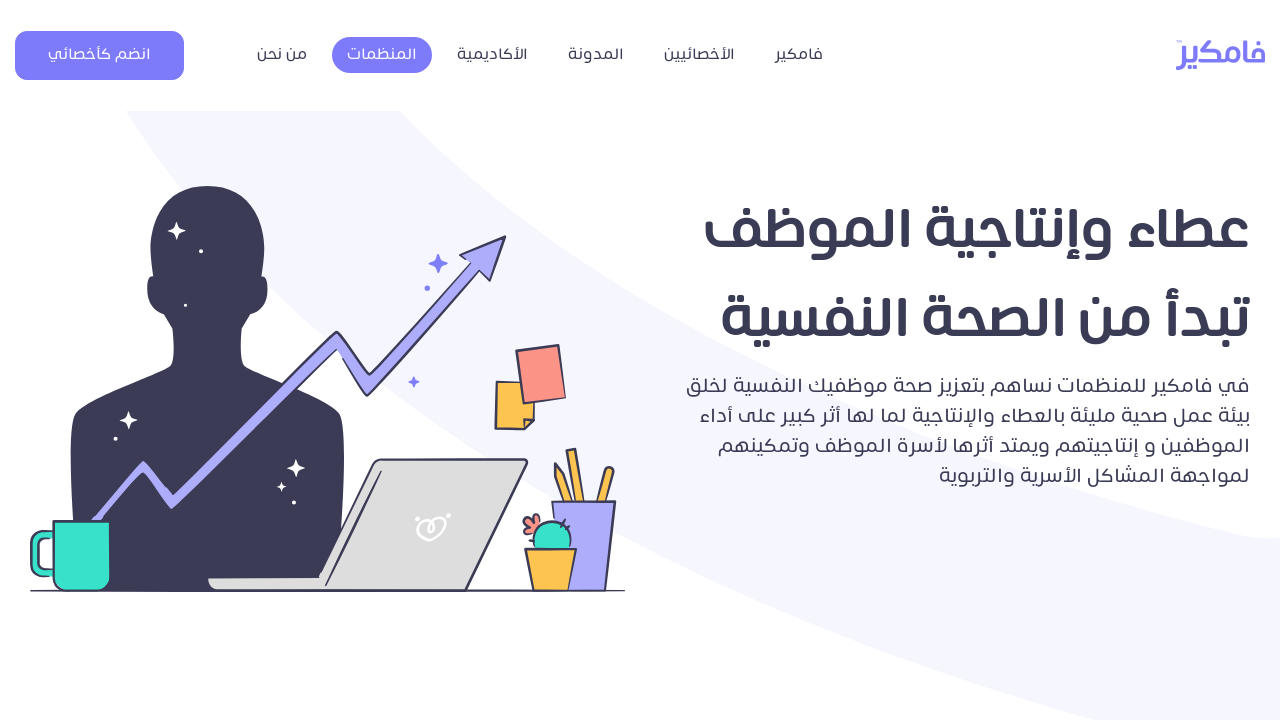